Tests JavaScript prompt dialog handling by clicking a button that triggers a prompt, entering a name, accepting it, and verifying the result message contains the entered name.

Starting URL: https://the-internet.herokuapp.com/javascript_alerts

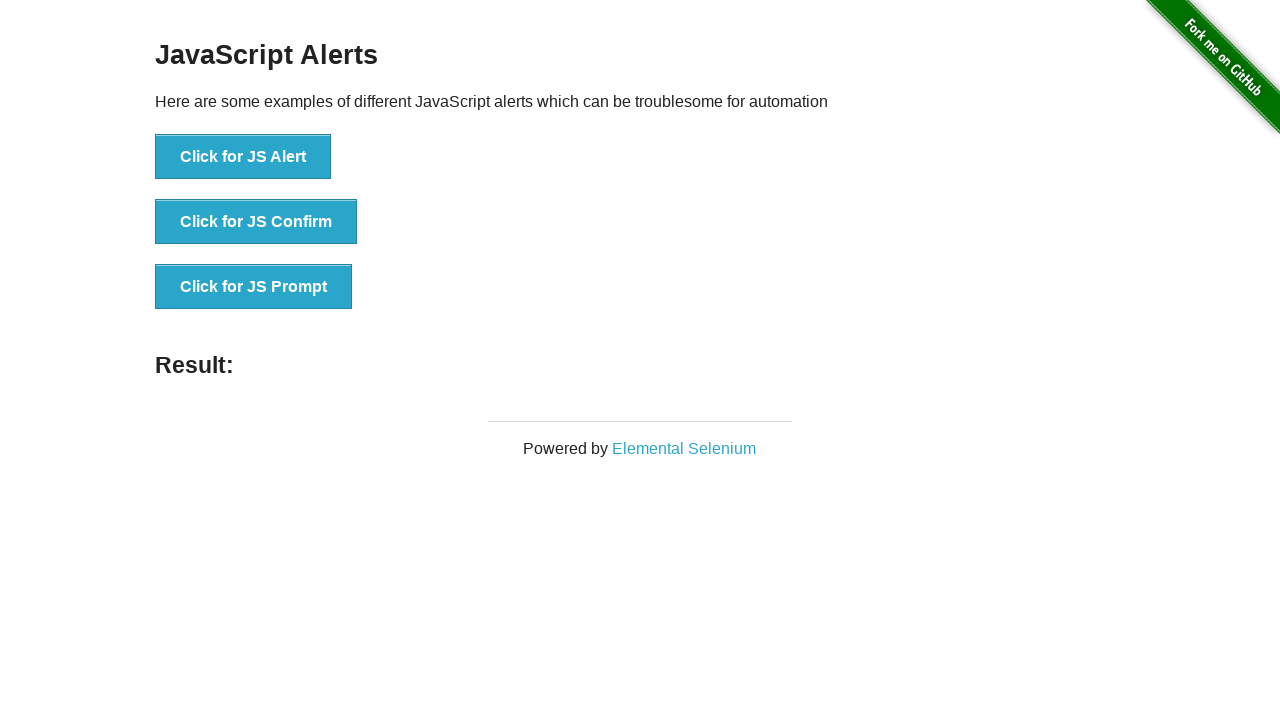

Set up dialog handler to accept prompt with text 'Stark'
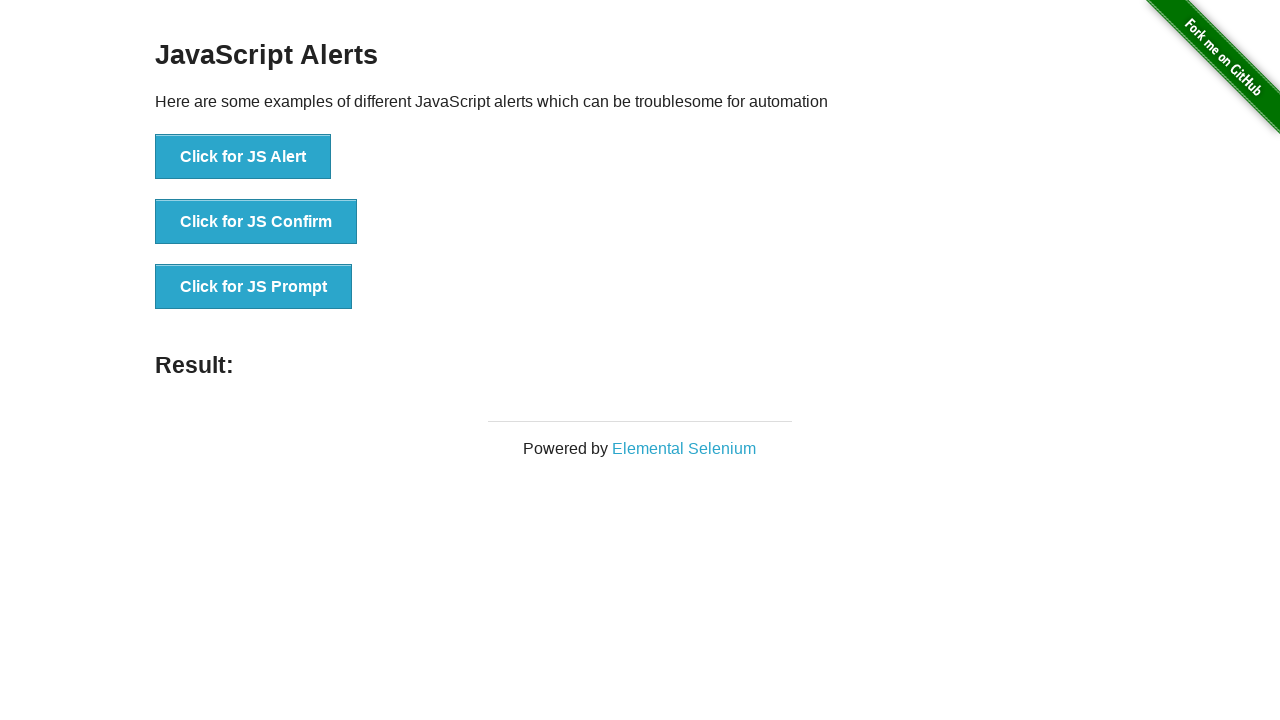

Clicked button to trigger JavaScript prompt dialog at (254, 287) on xpath=//button[text()='Click for JS Prompt']
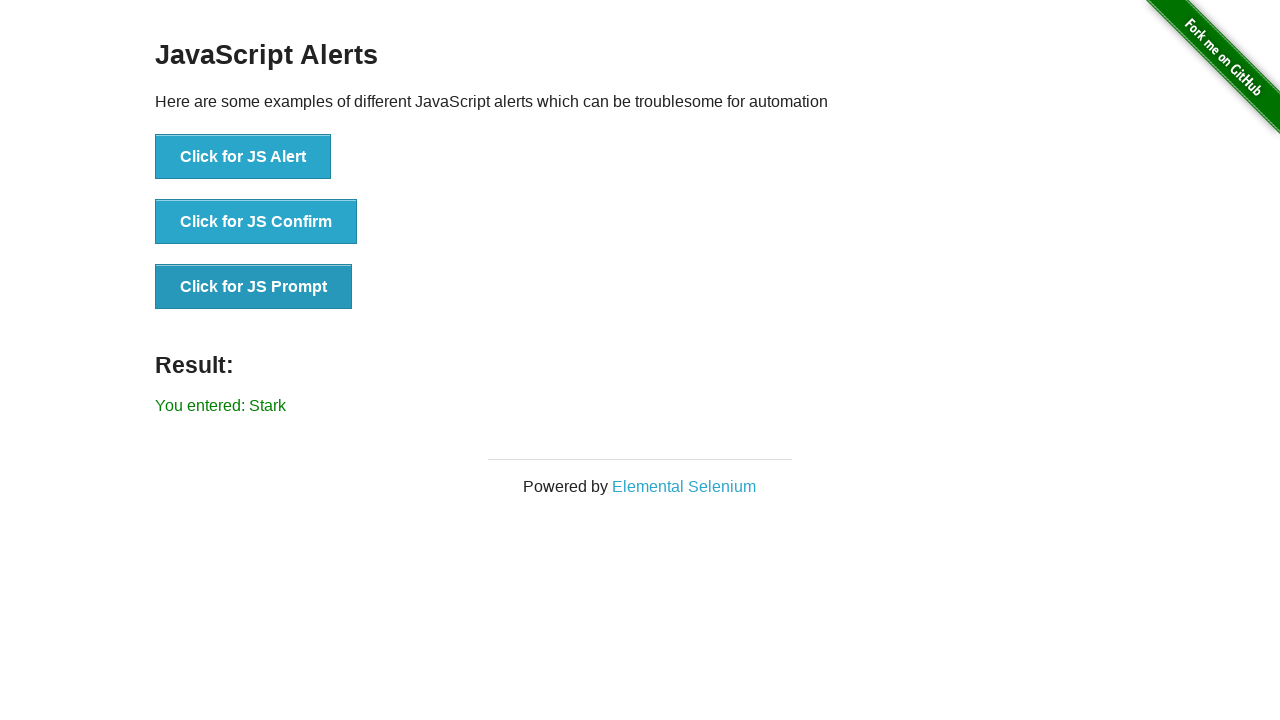

Result message element loaded
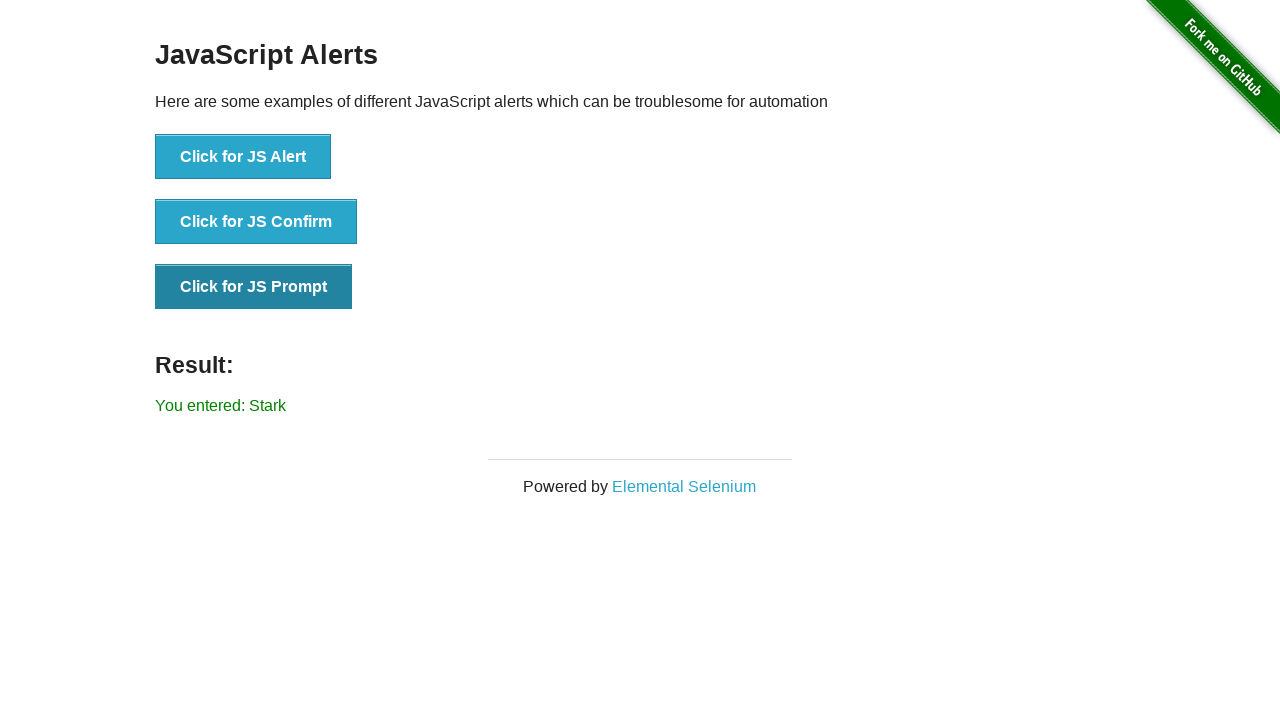

Retrieved result text from page
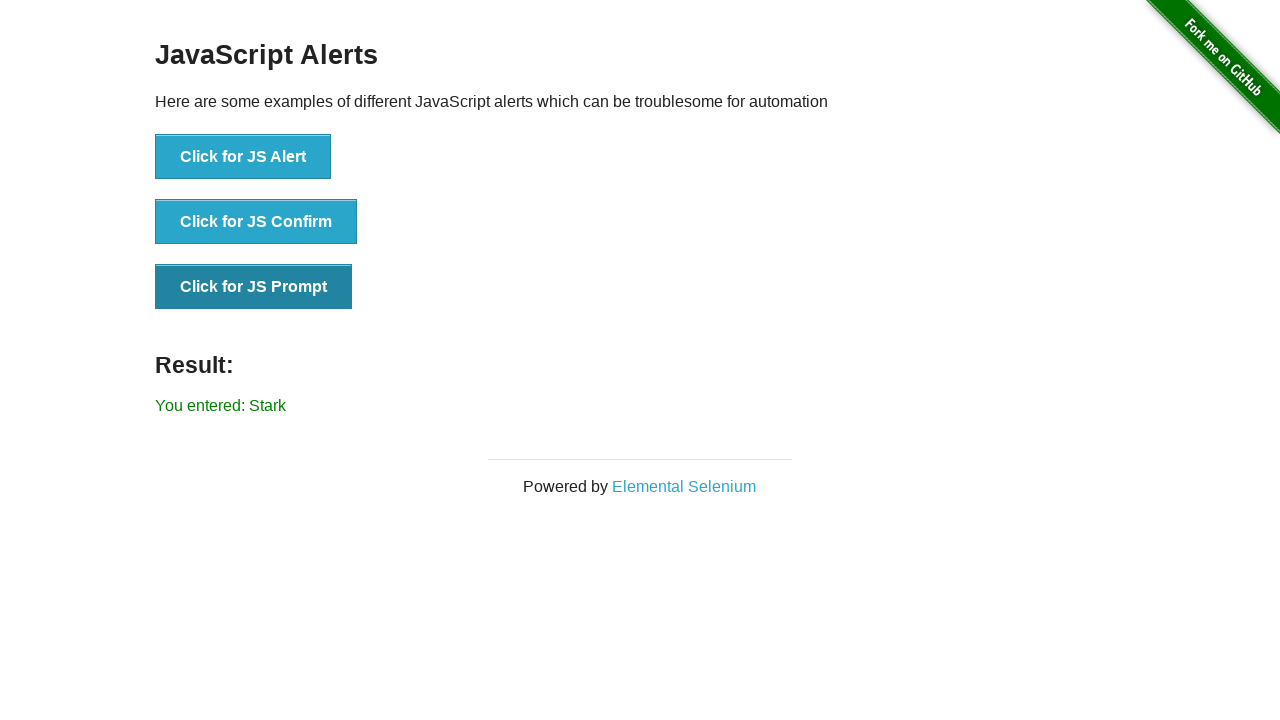

Verified that result text contains 'Stark'
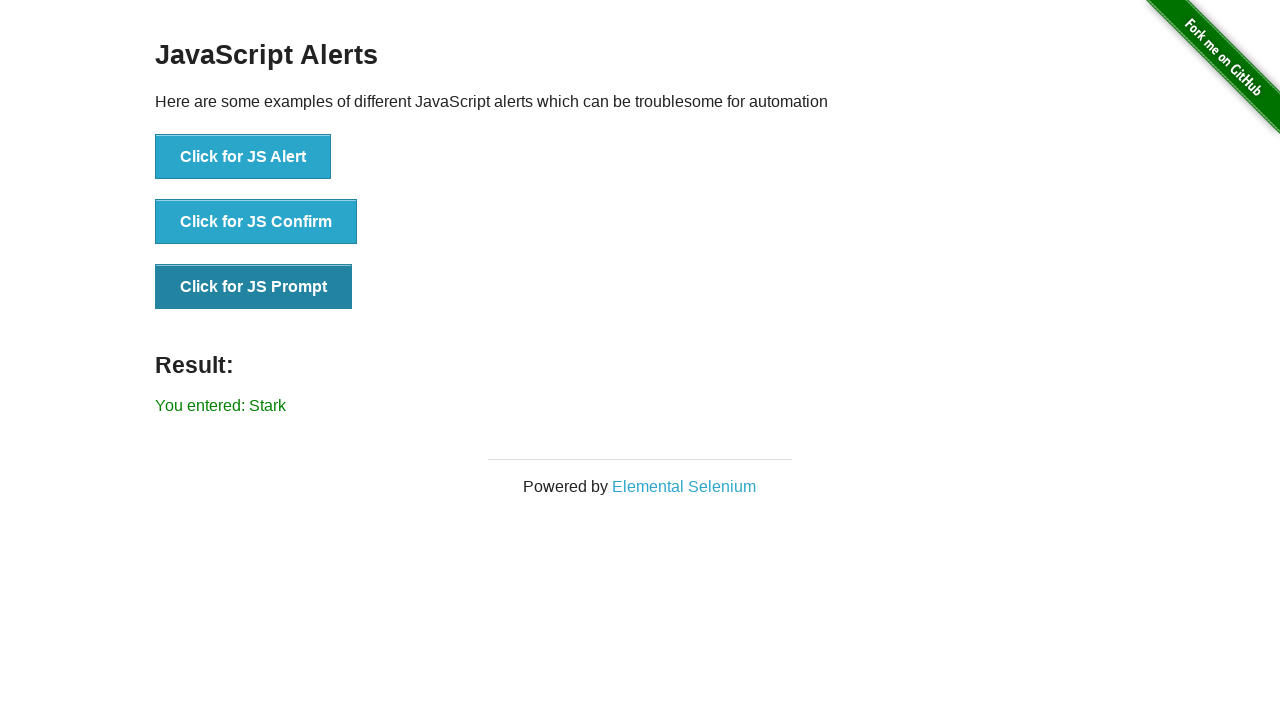

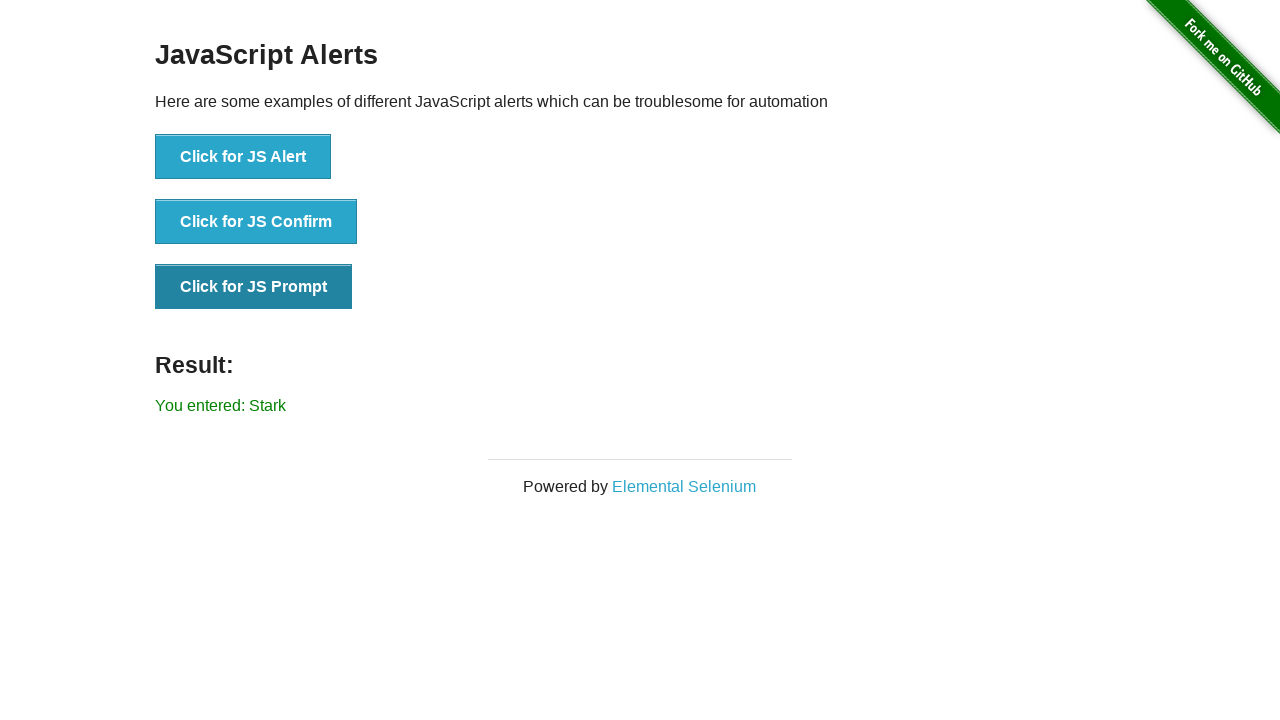